Tests dynamic table interaction by navigating to the page and reading values from the table

Starting URL: http://uitestingplayground.com/

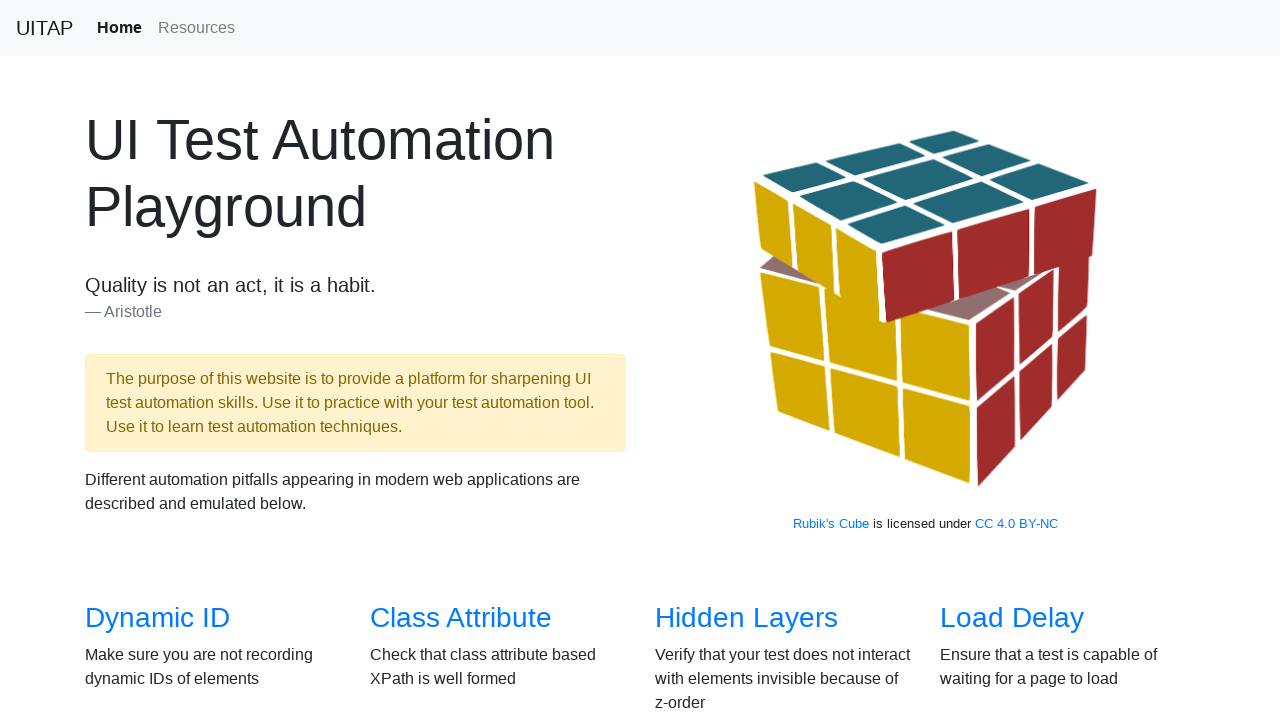

Clicked on Dynamic Table link at (462, 361) on internal:role=link[name="Dynamic Table"i]
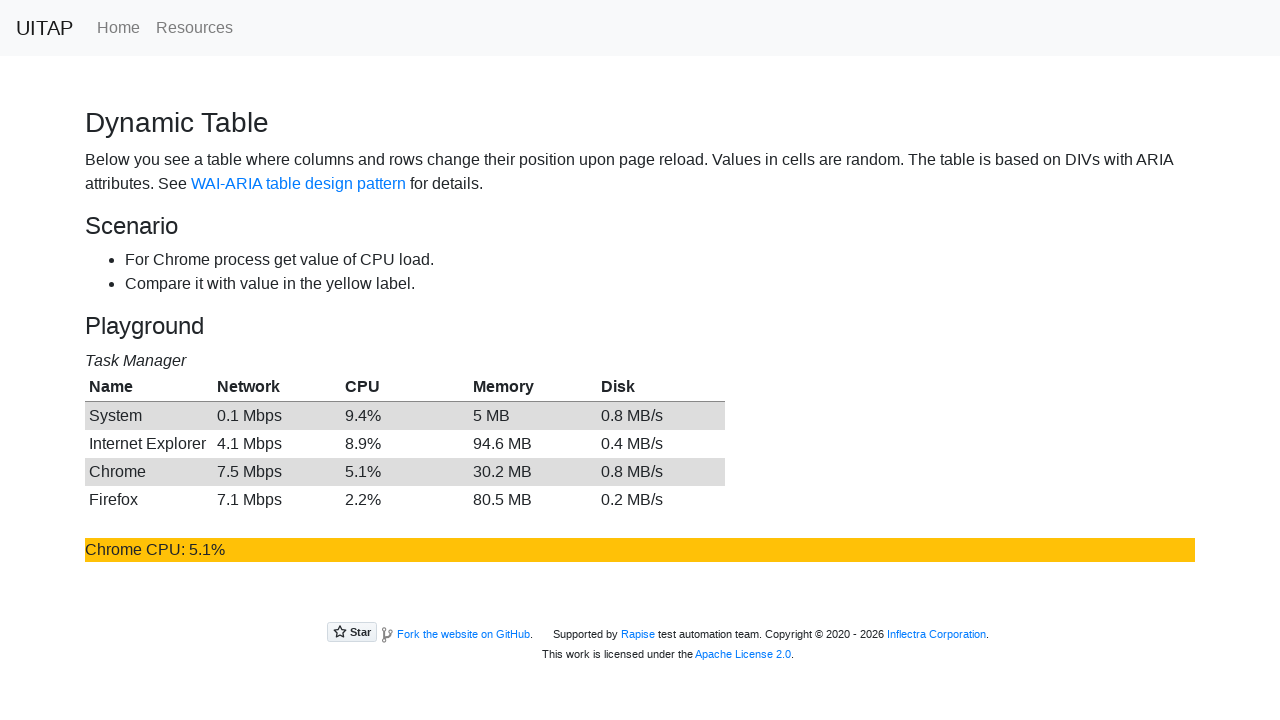

Table column headers loaded
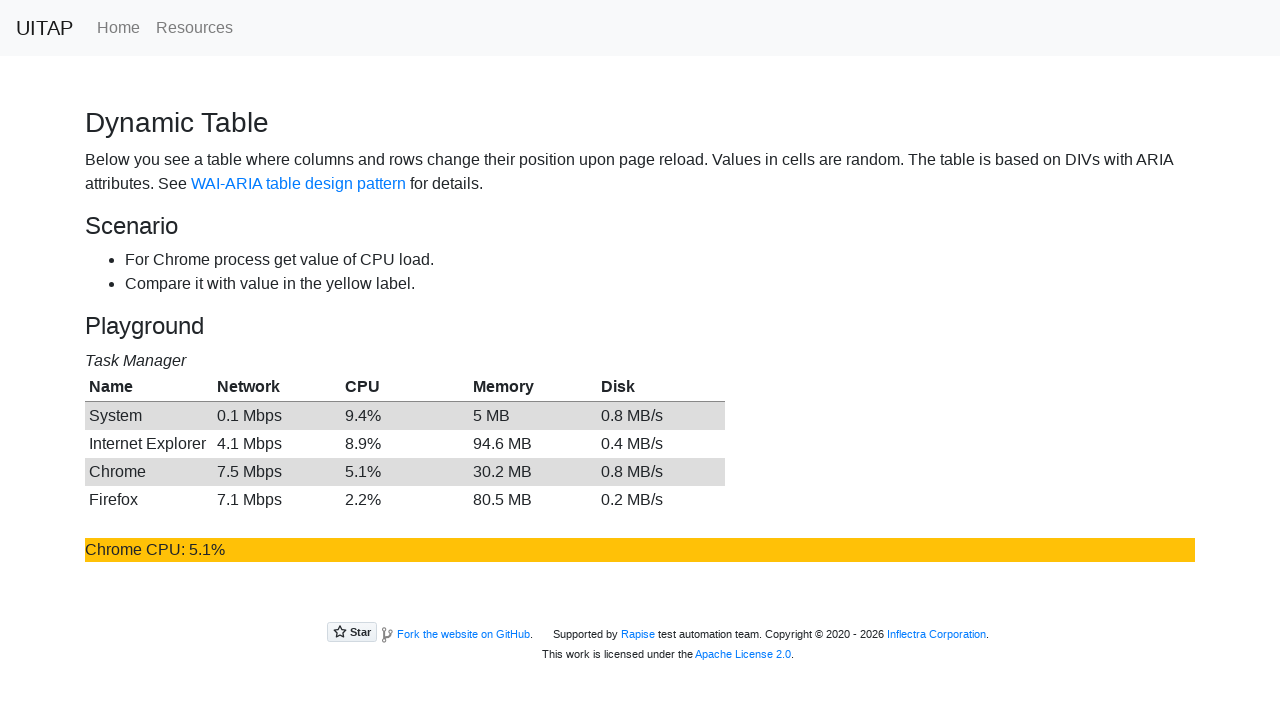

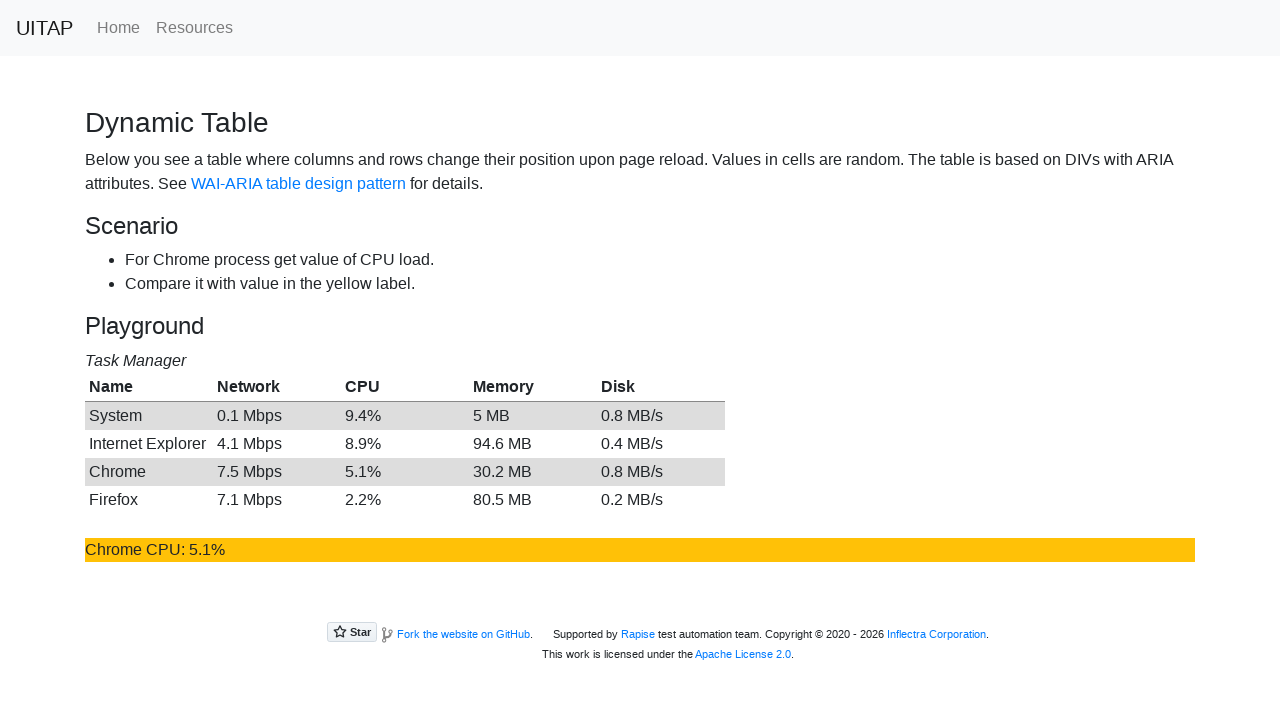